Tests Python.org website search functionality by searching for "pycon" and verifying that results are displayed

Starting URL: https://www.python.org/

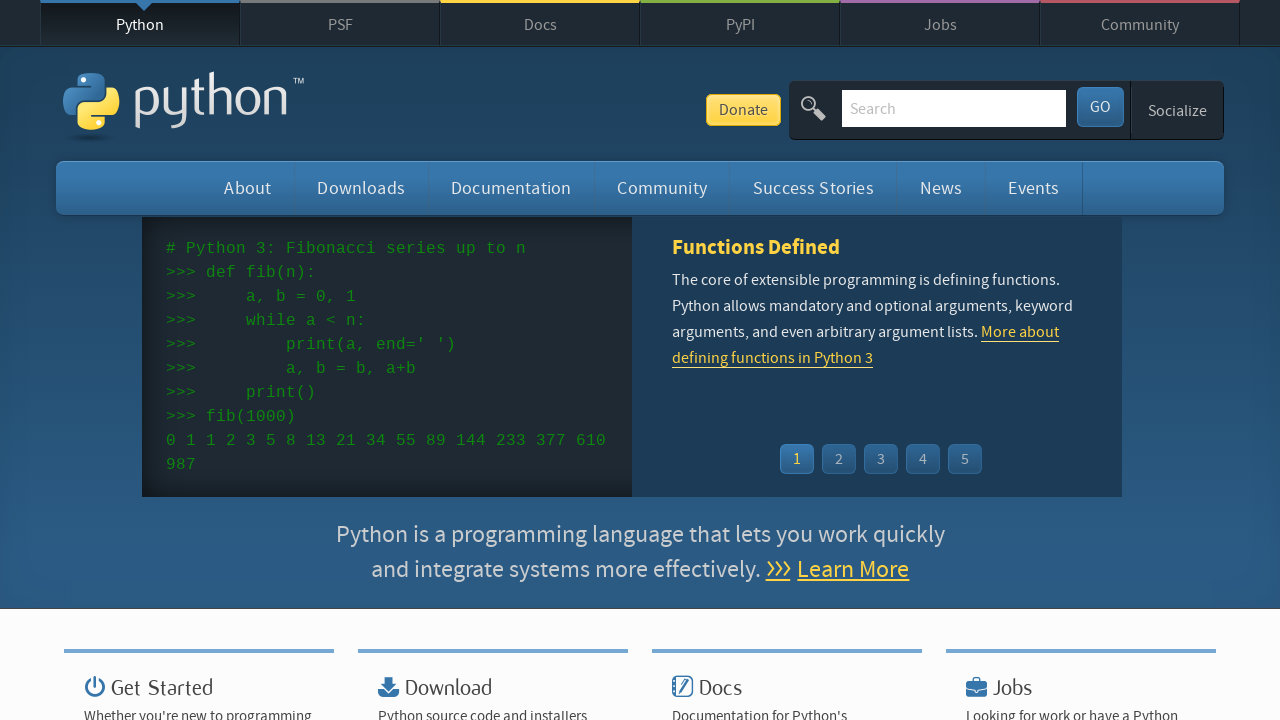

Verified page title contains 'Python'
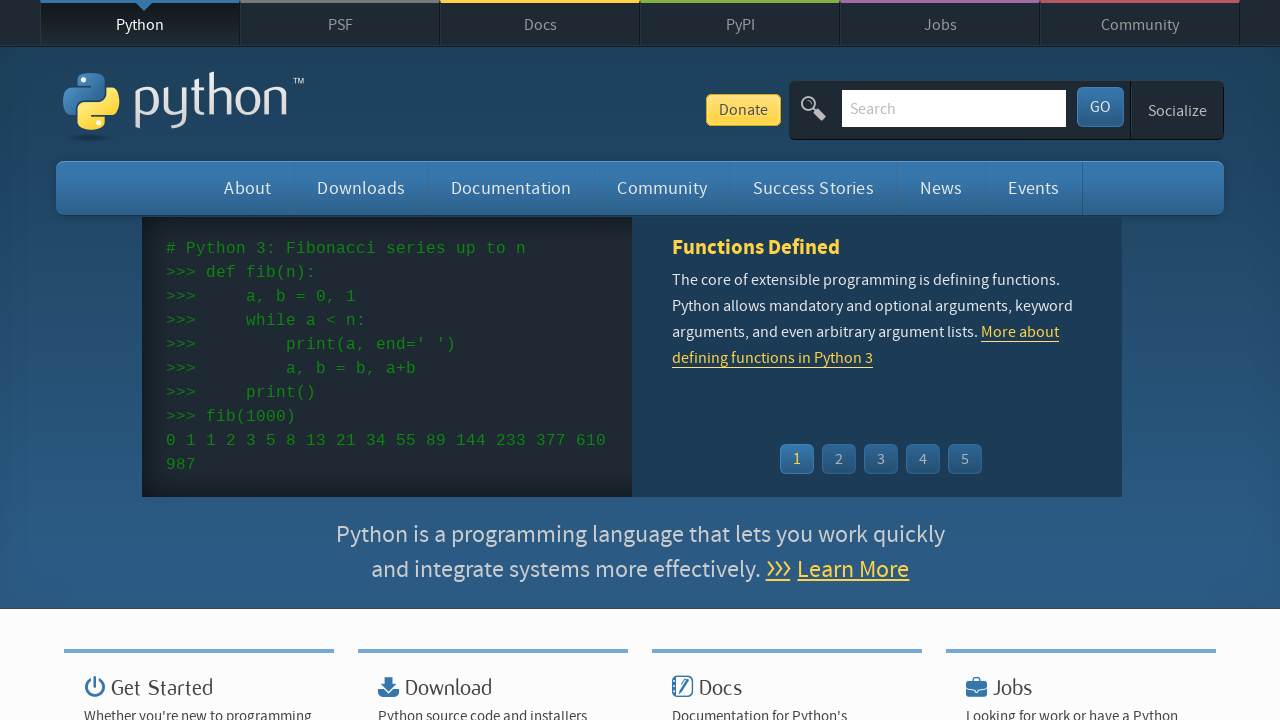

Cleared search box on input[name='q']
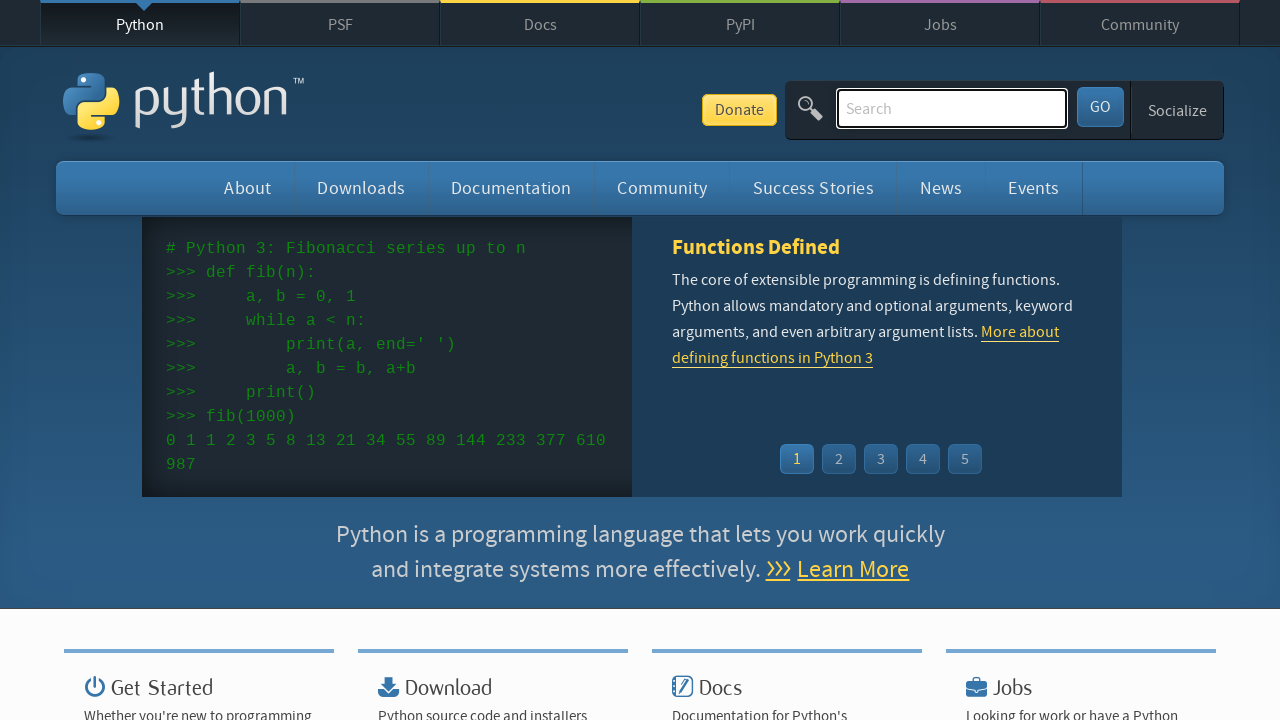

Filled search box with 'pycon' on input[name='q']
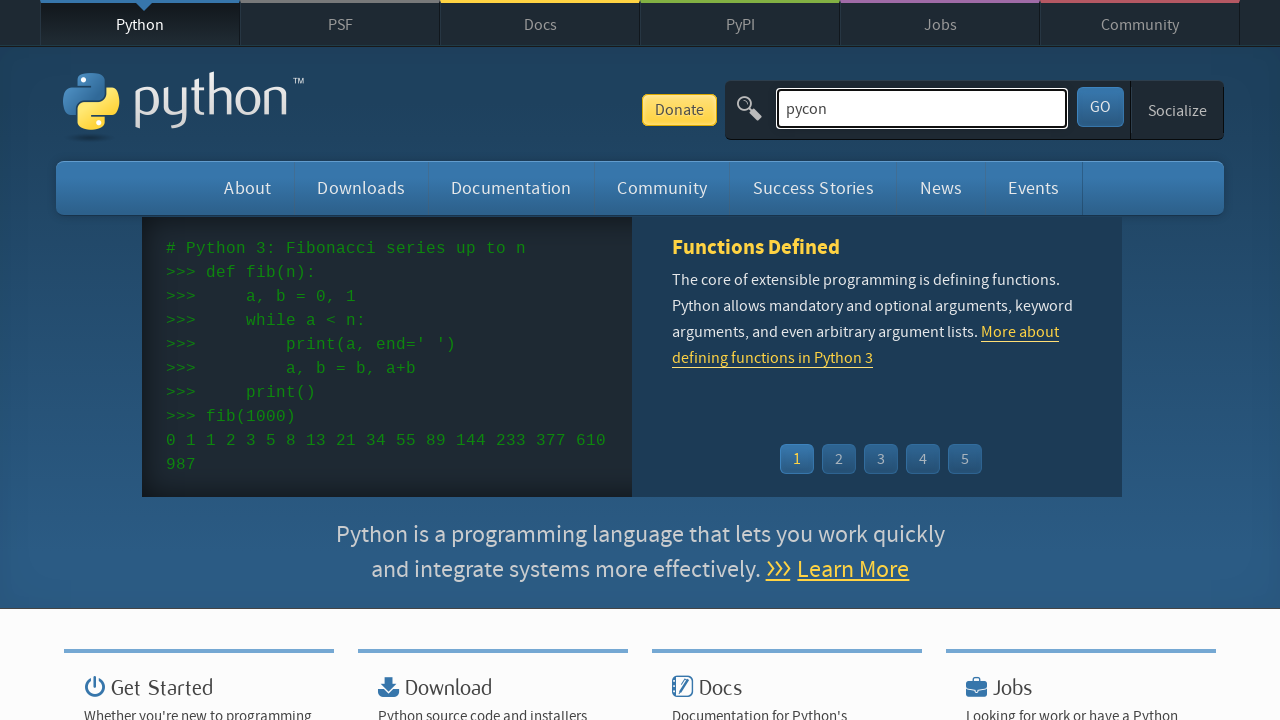

Pressed Enter to submit search on input[name='q']
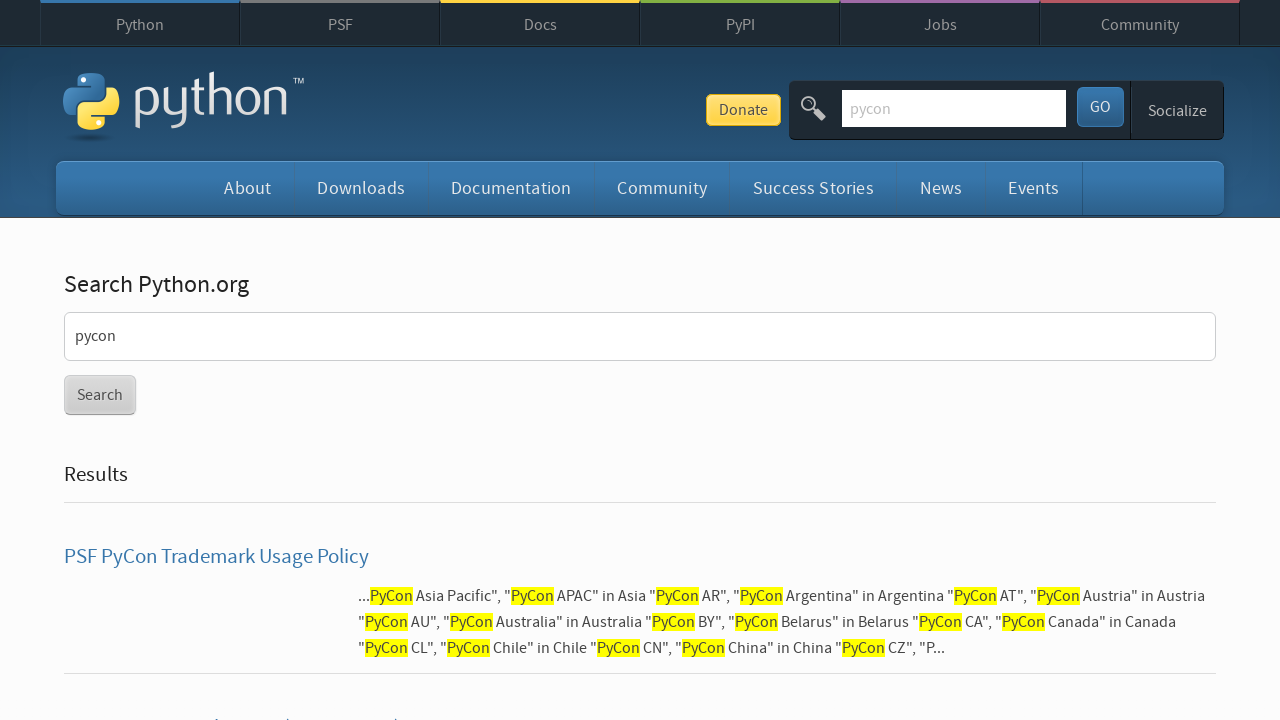

Waited for page to load after search
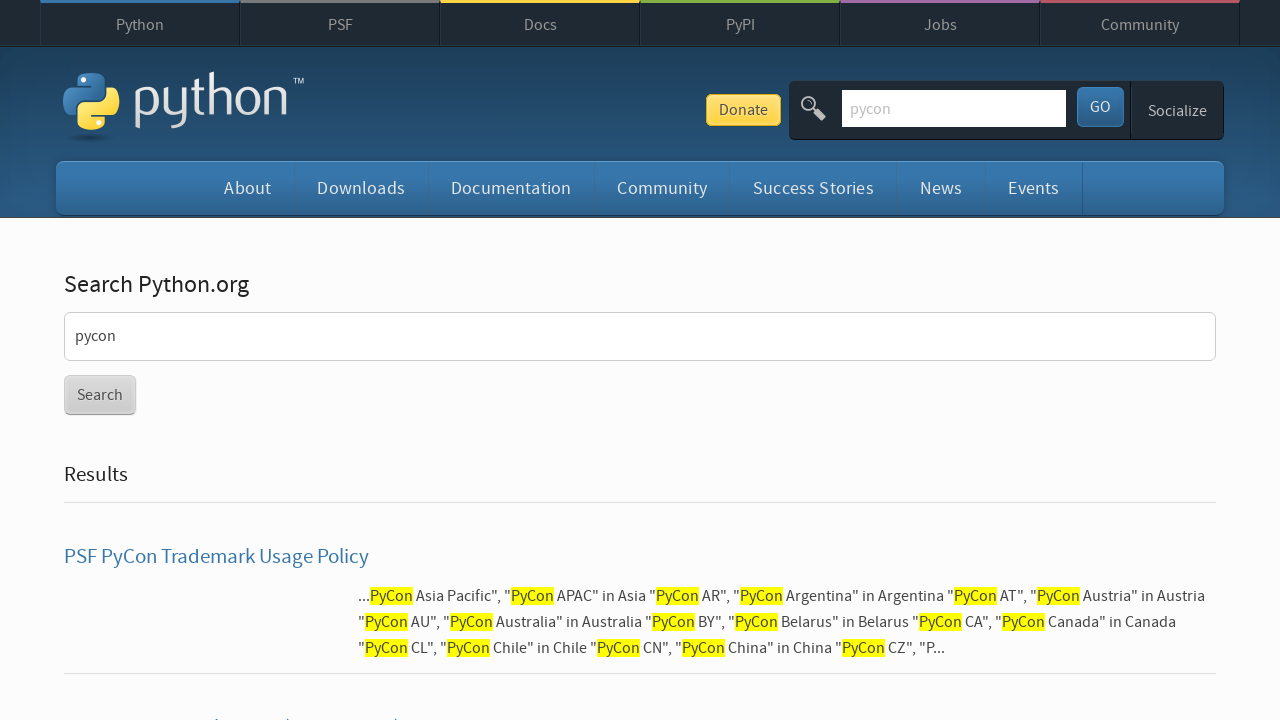

Verified search results are displayed
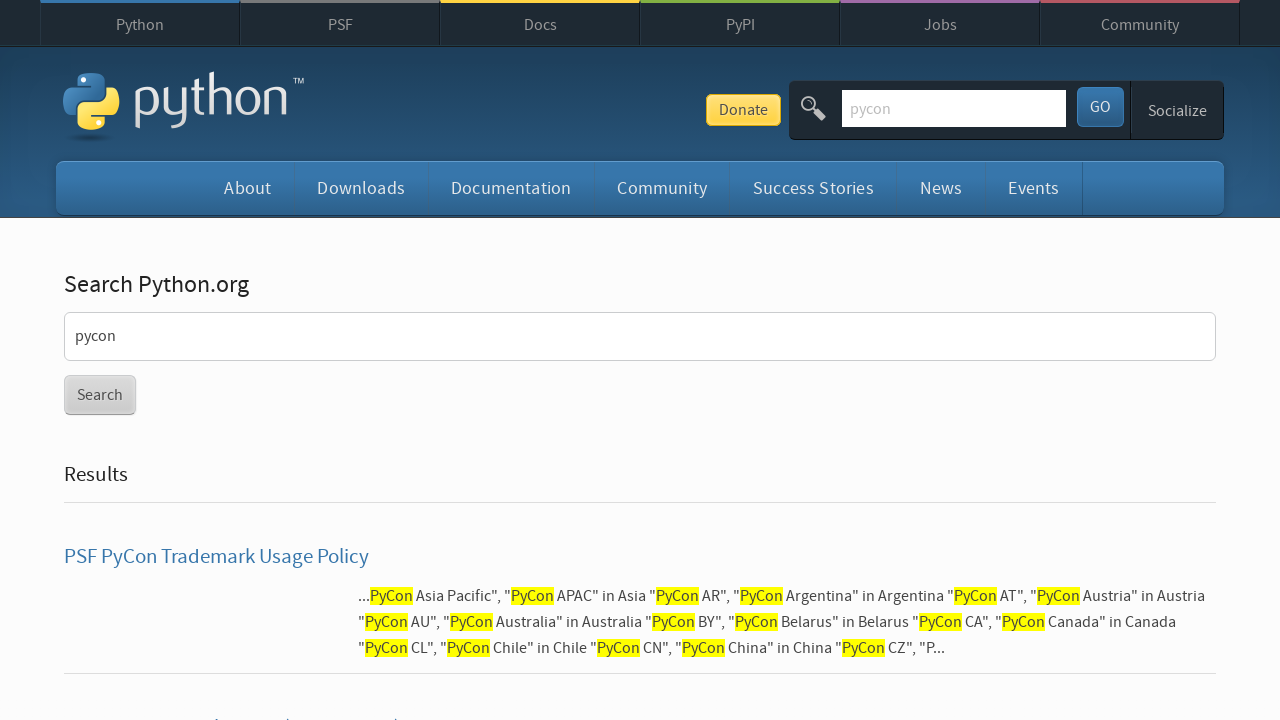

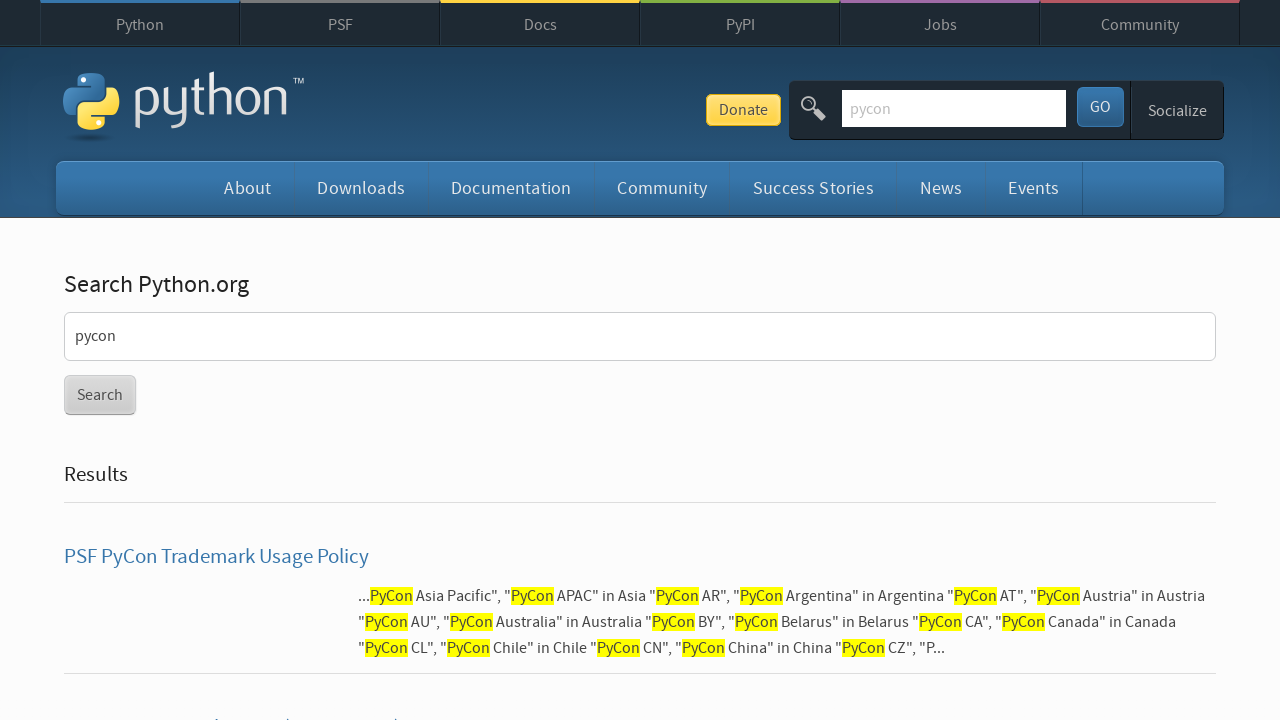